Tests movie search functionality by searching for "Home", clicking on the "Home Alone" result, and verifying the movie title is displayed correctly.

Starting URL: https://alexis9601.github.io/

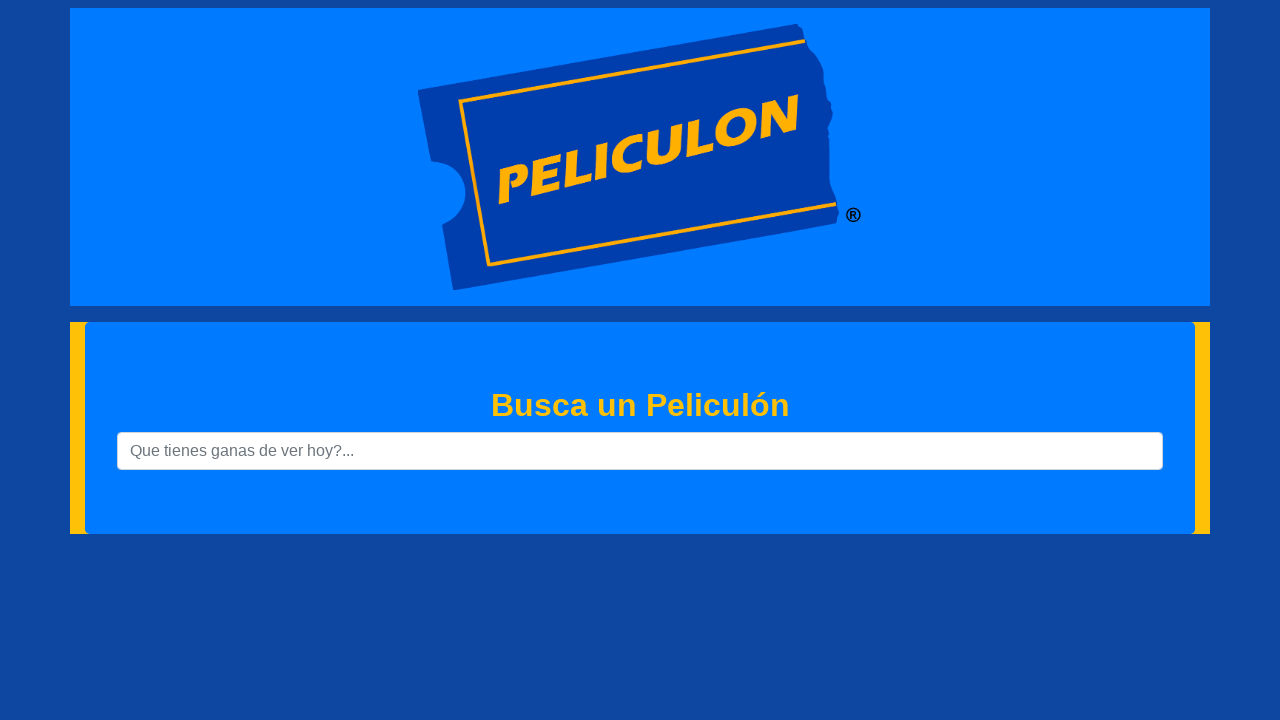

Filled search box with 'Home' on #searchText
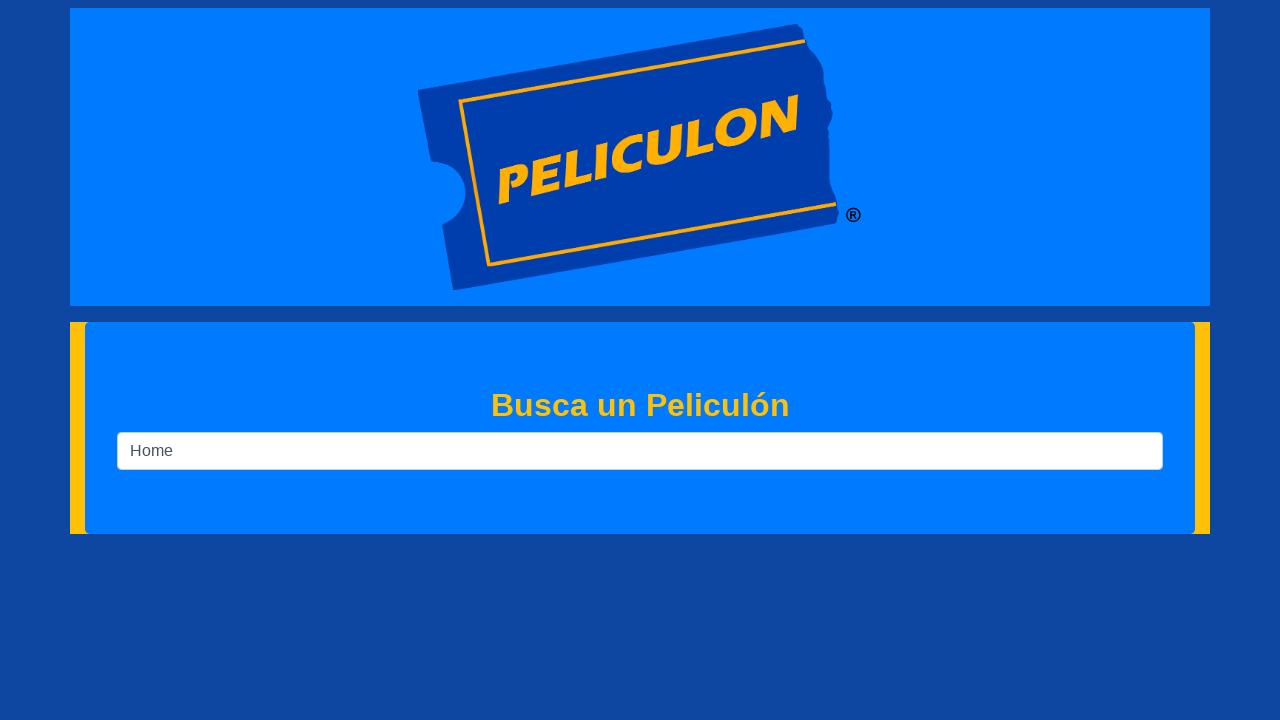

Pressed Enter to search for 'Home' on #searchText
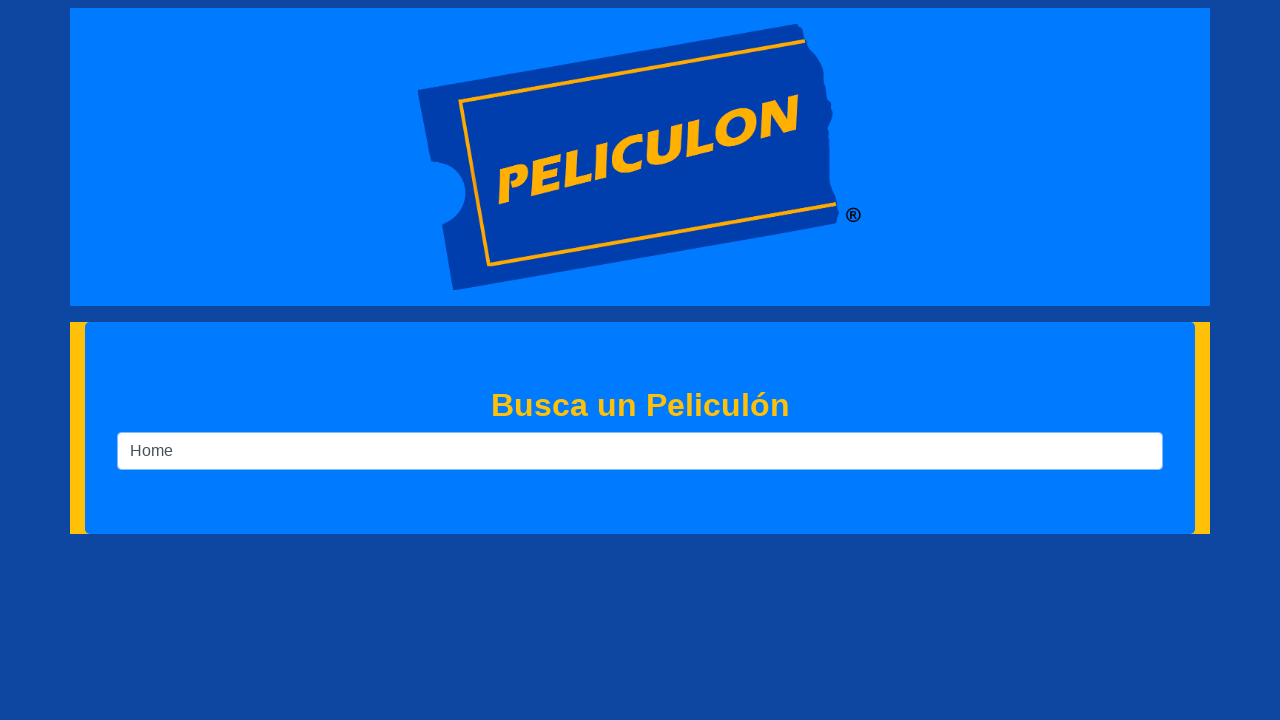

Waited for Home Alone result to load
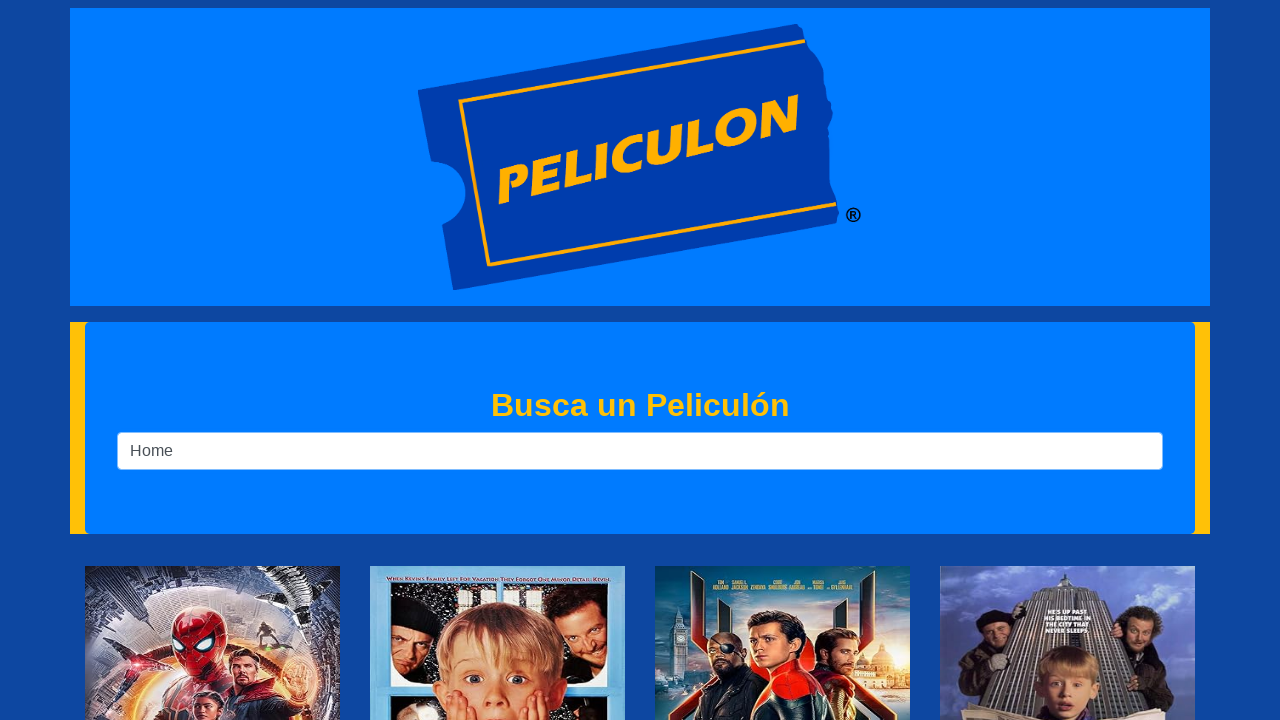

Clicked on Home Alone search result at (498, 361) on #tt0099785
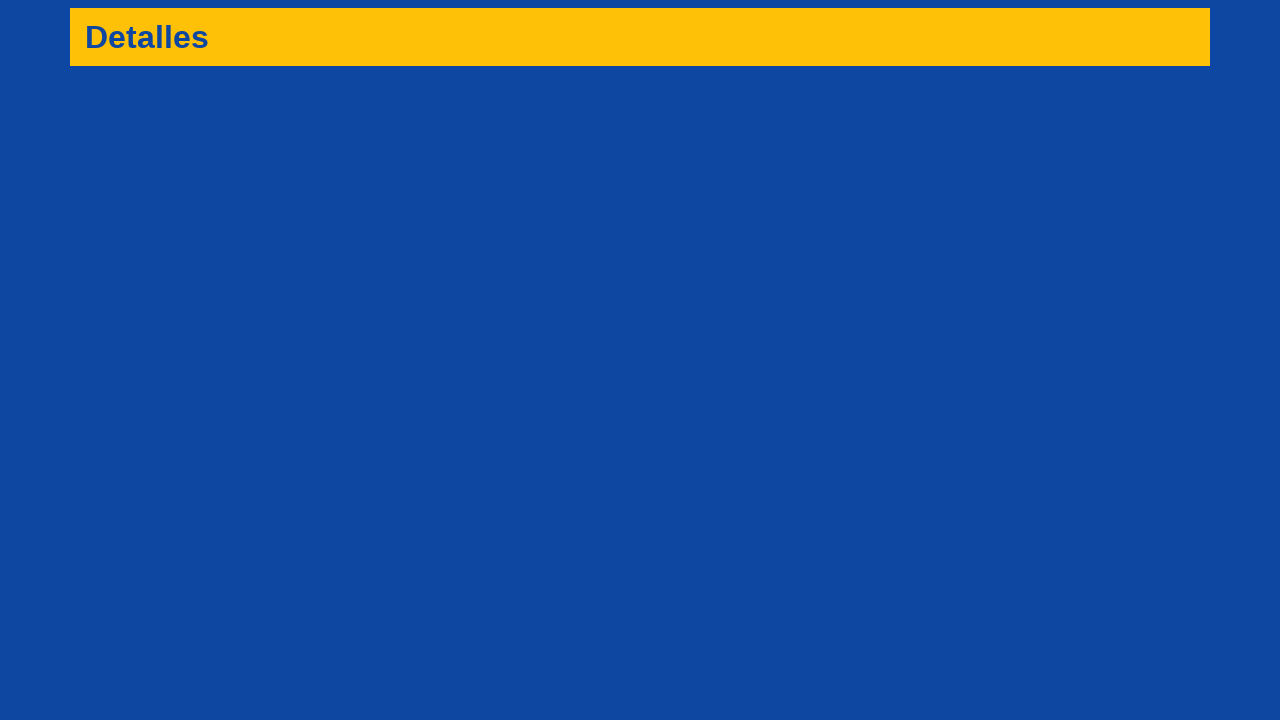

Waited for movie title to appear on details page
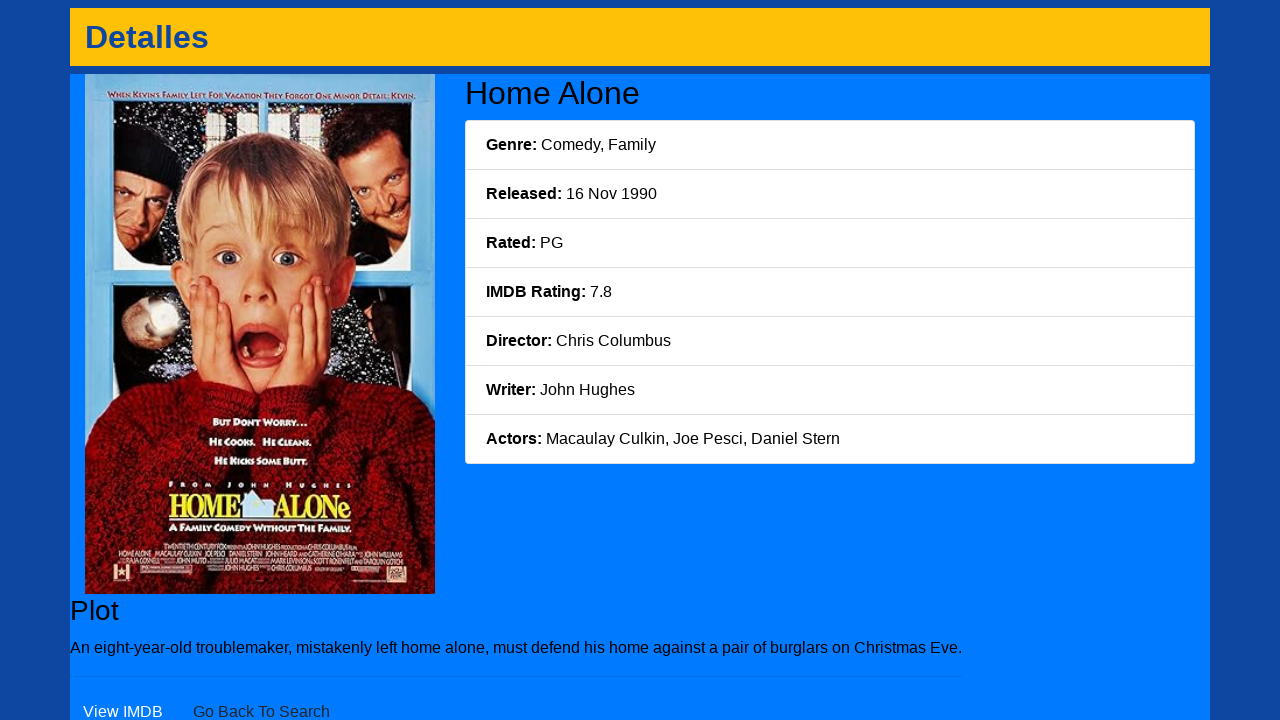

Retrieved movie title text
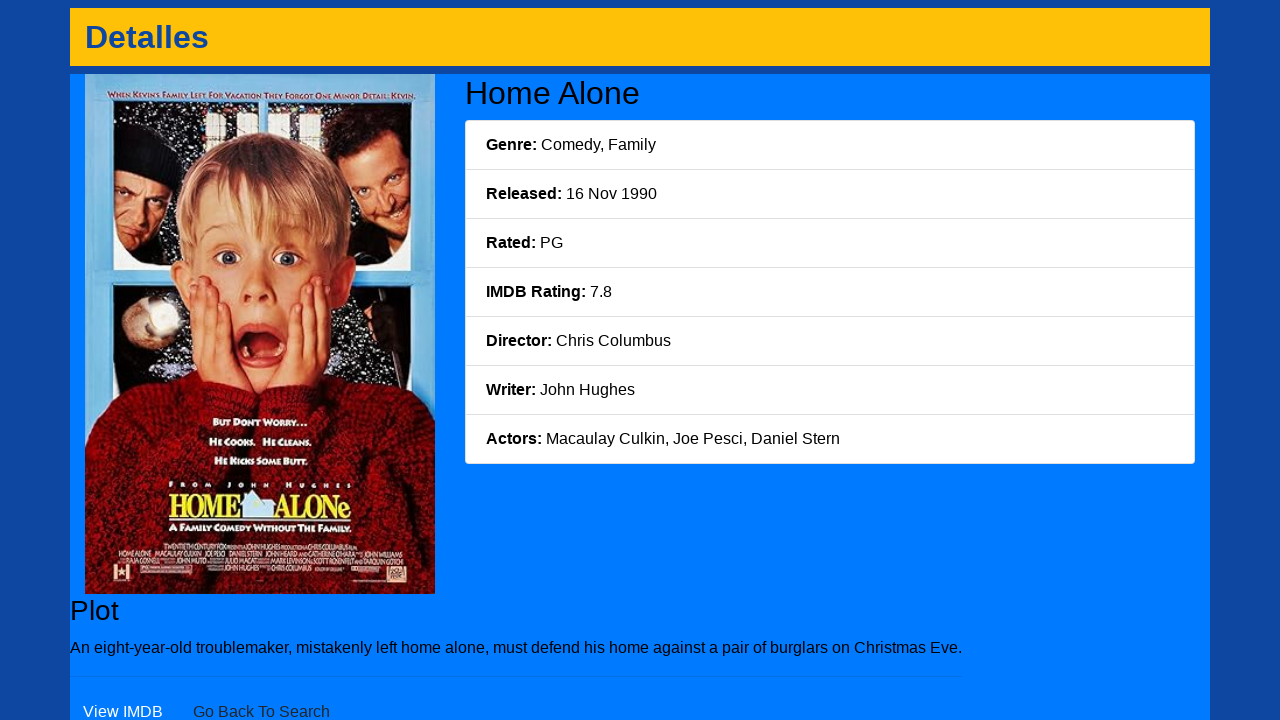

Verified movie title is 'Home Alone'
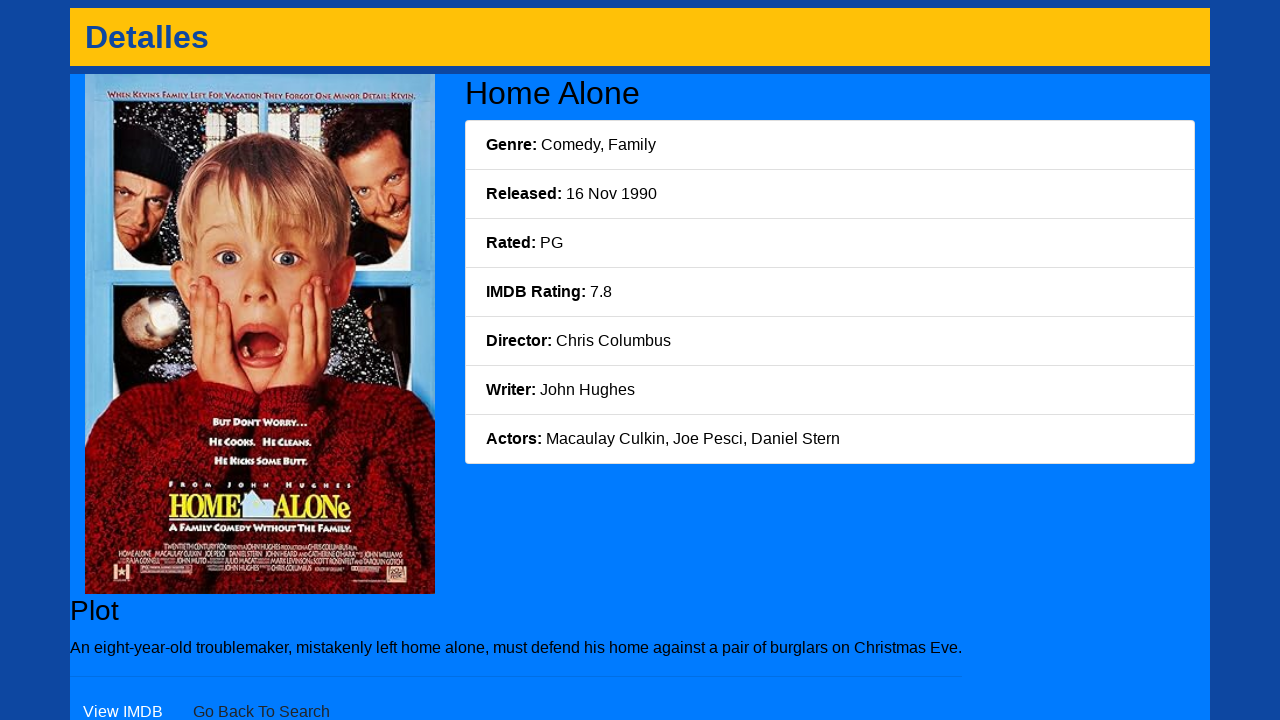

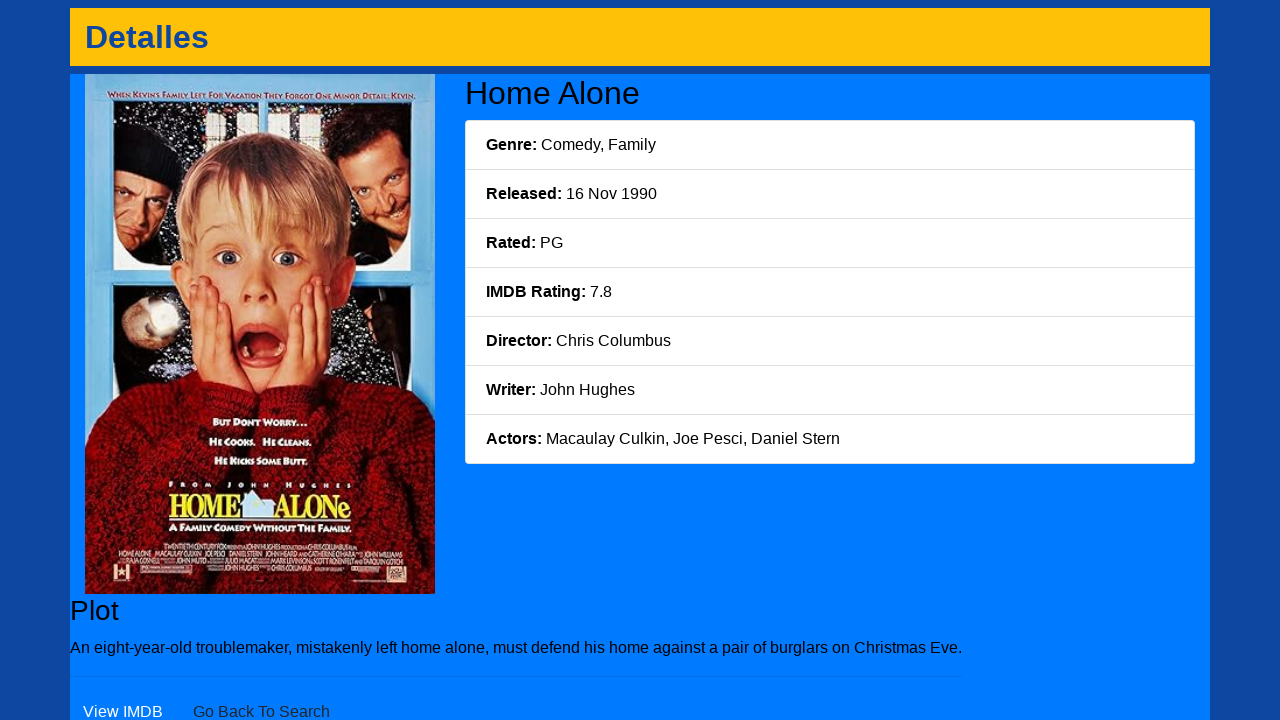